Tests dynamic content loading functionality by clicking Start and waiting for the dynamically loaded text element to become visible.

Starting URL: https://the-internet.herokuapp.com/dynamic_loading/1

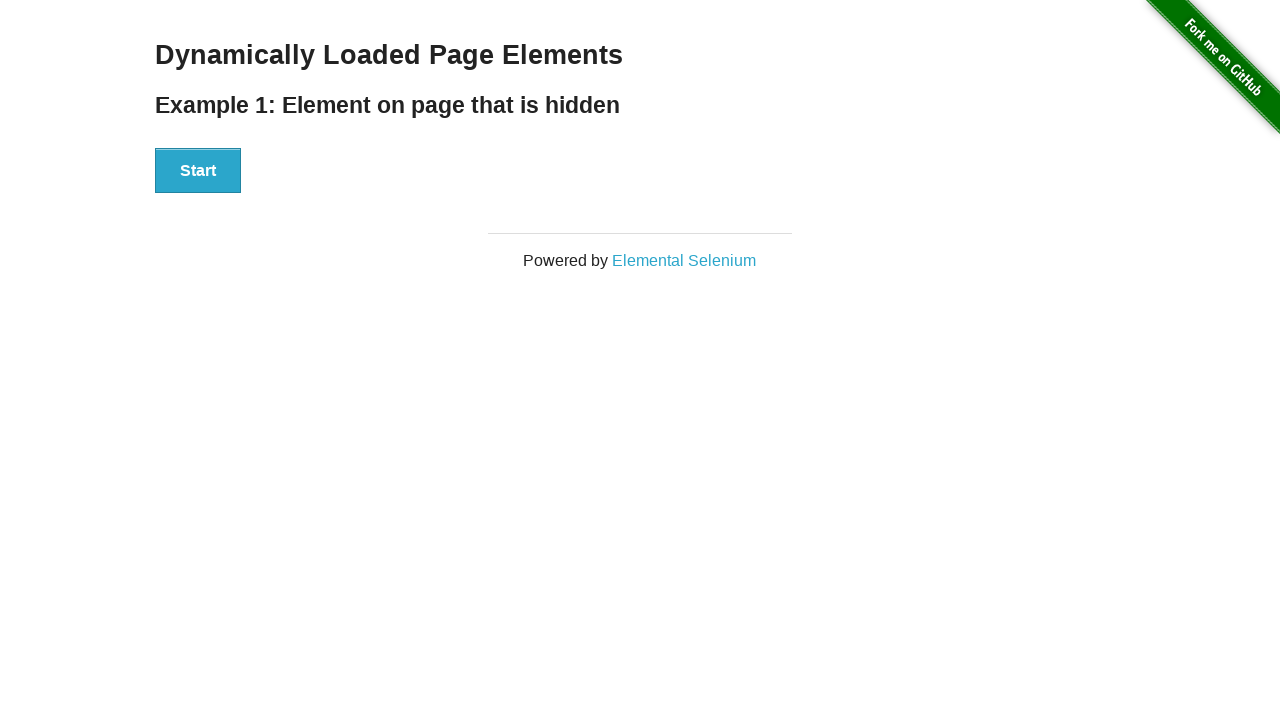

Clicked the Start button to initiate dynamic content loading at (198, 171) on xpath=//button
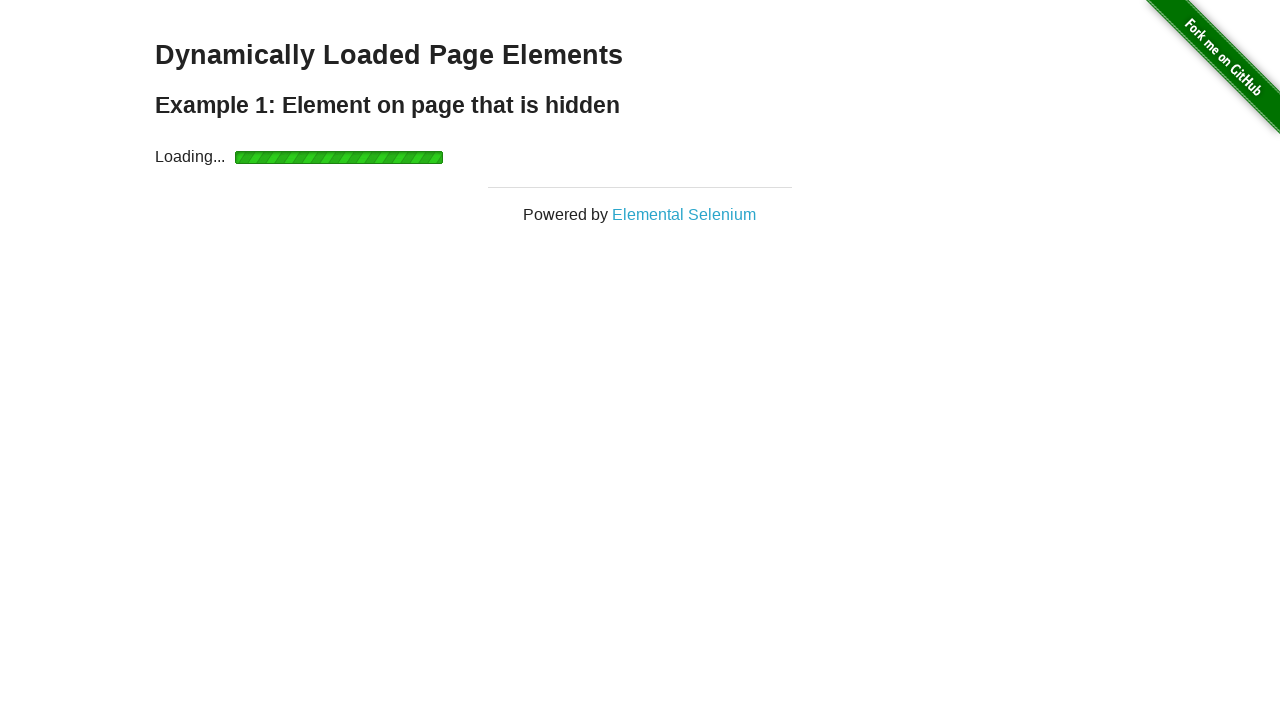

Dynamically loaded 'Hello World' text became visible
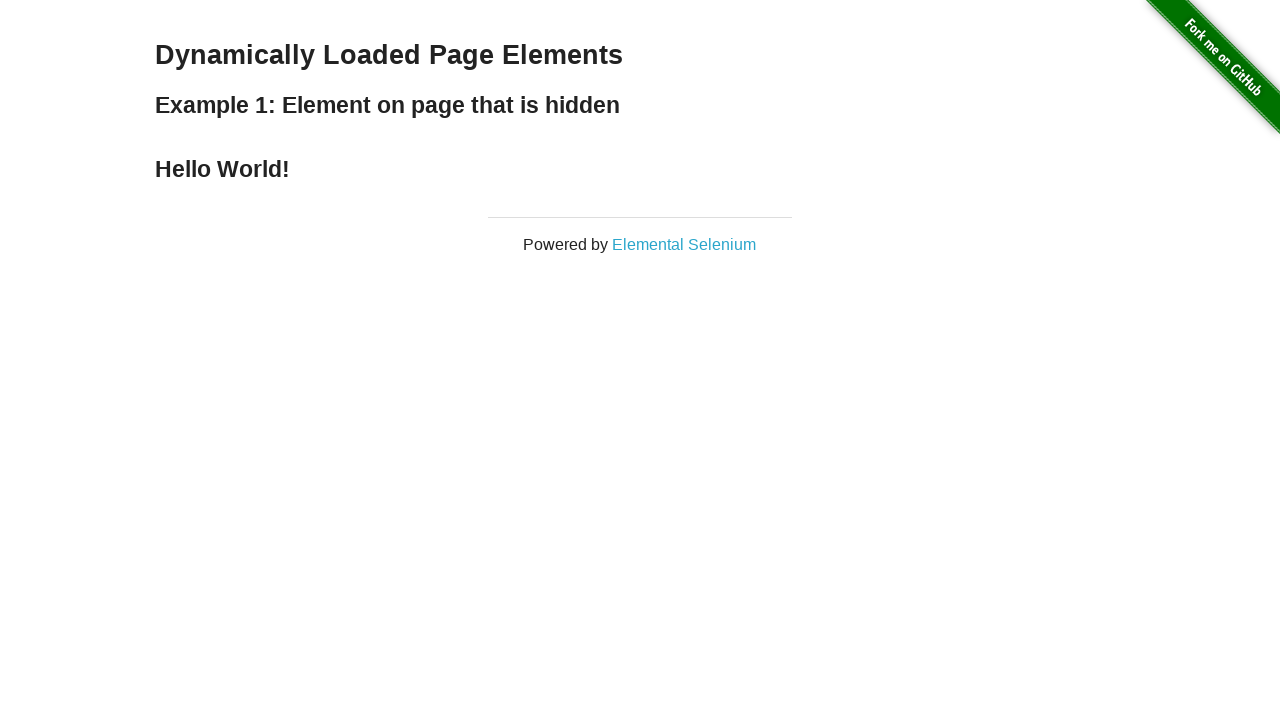

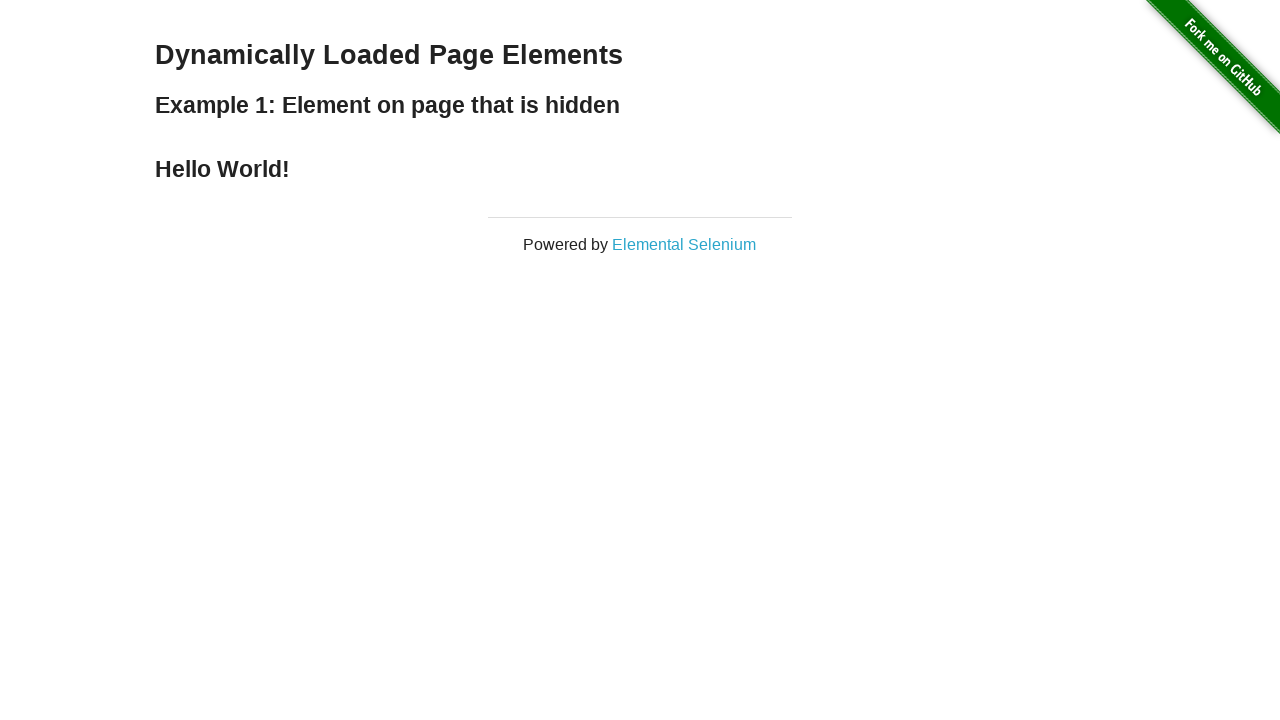